Tests that X icons appear next to empty username and password fields when login fails, and disappear when error message is closed

Starting URL: https://www.saucedemo.com/

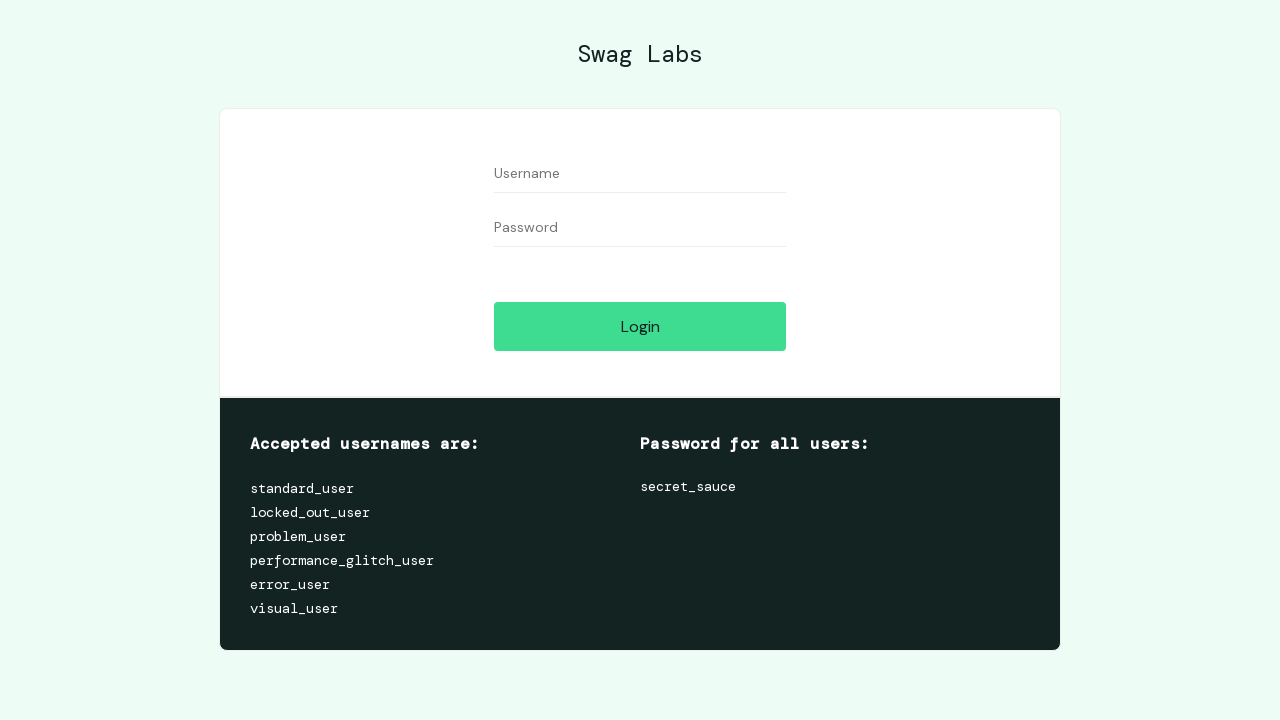

Cleared username field on #user-name
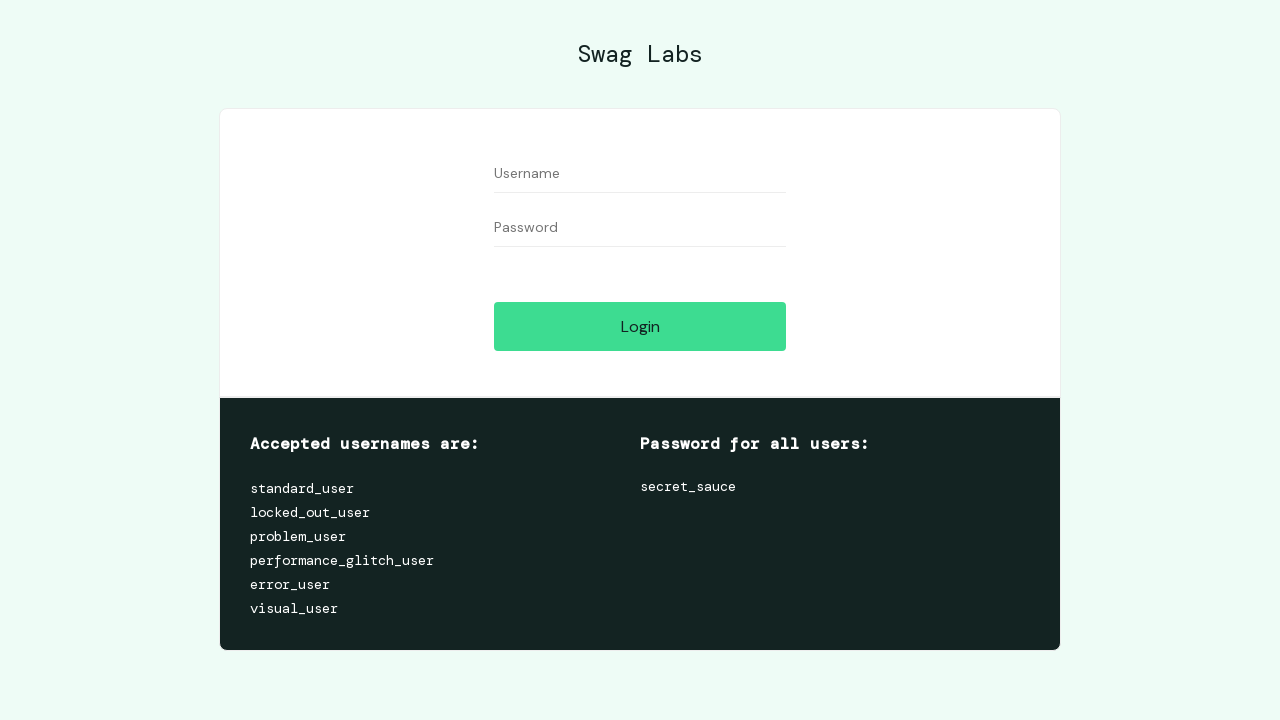

Cleared password field on #password
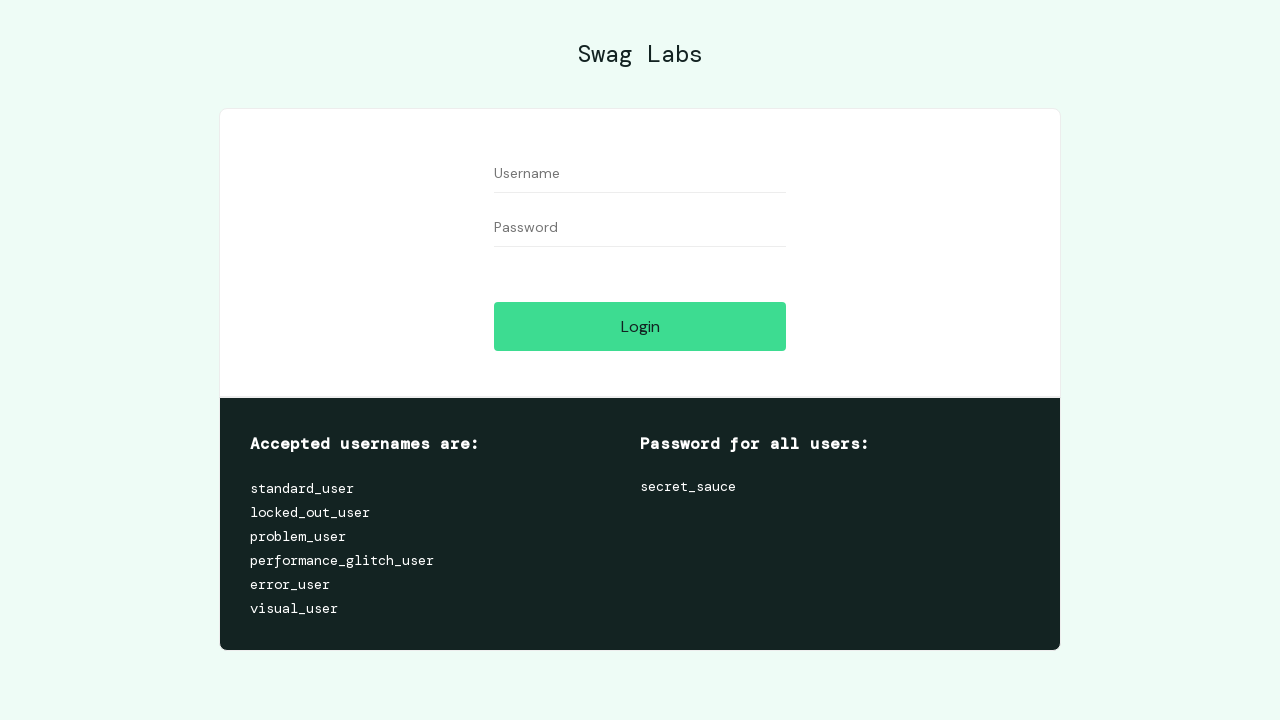

Clicked login button with empty fields at (640, 326) on #login-button
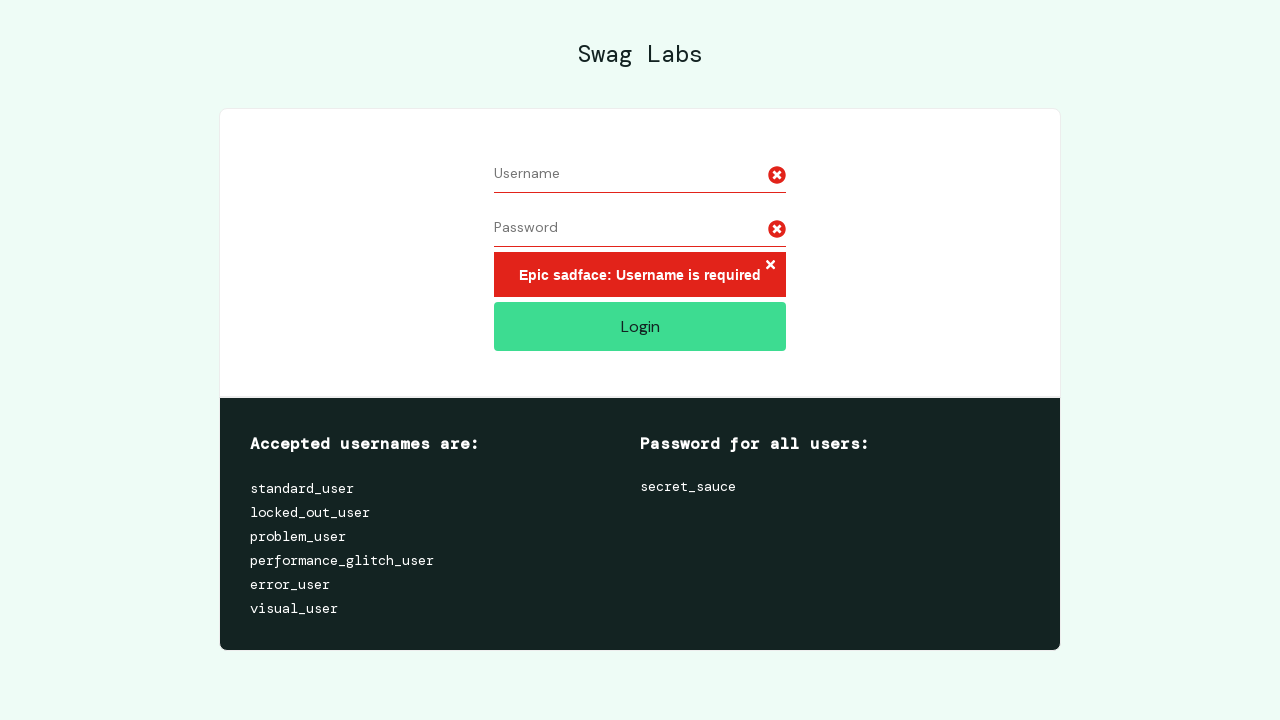

Error message appeared
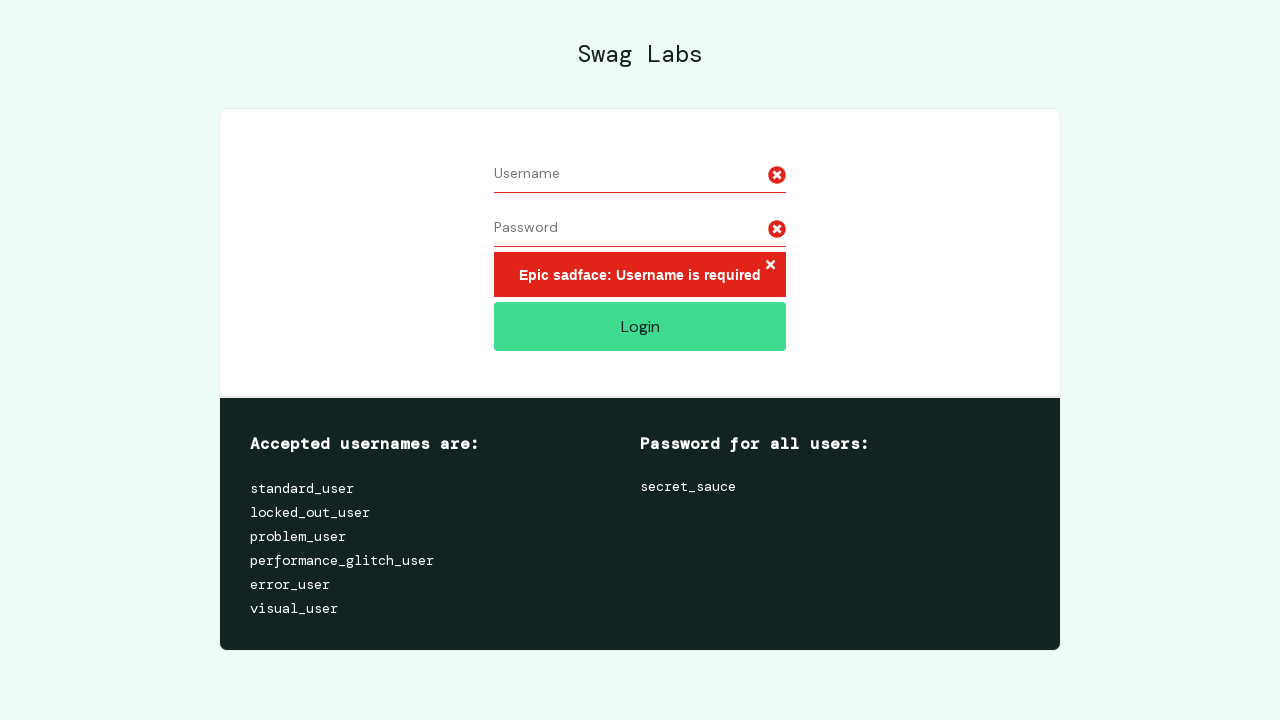

Located X icon elements for username and password fields
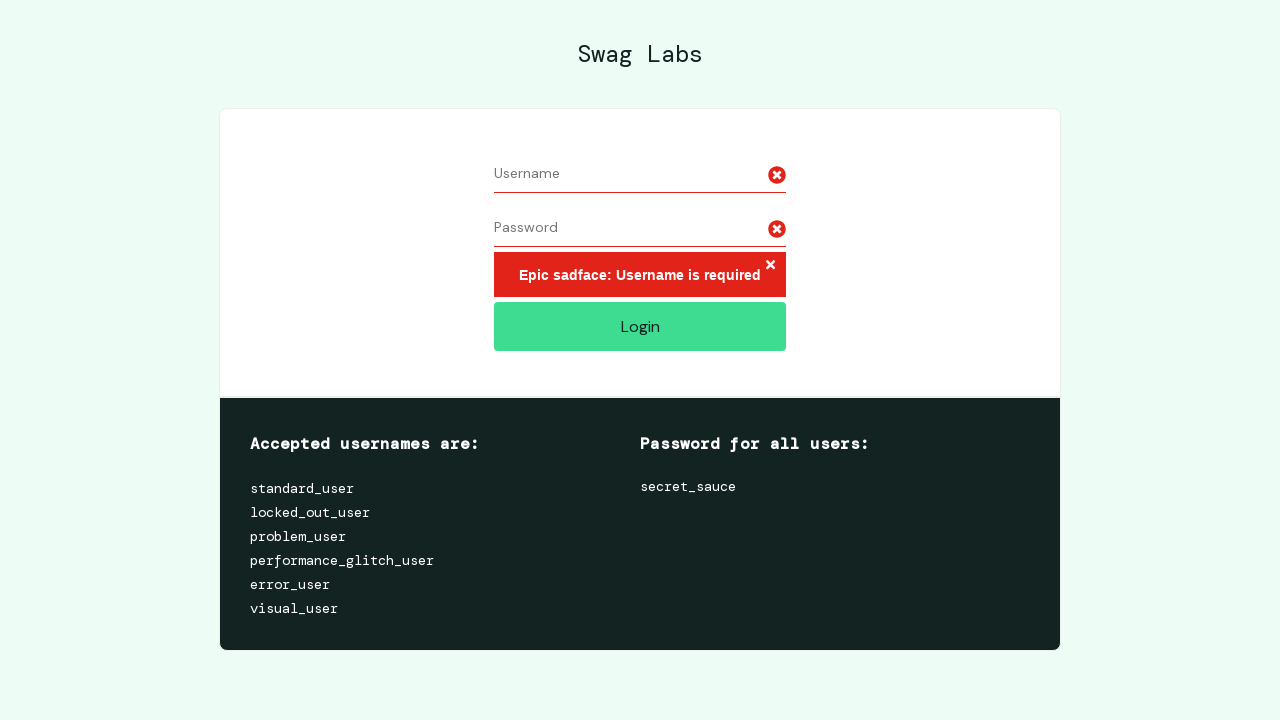

Verified X icon is visible next to username field
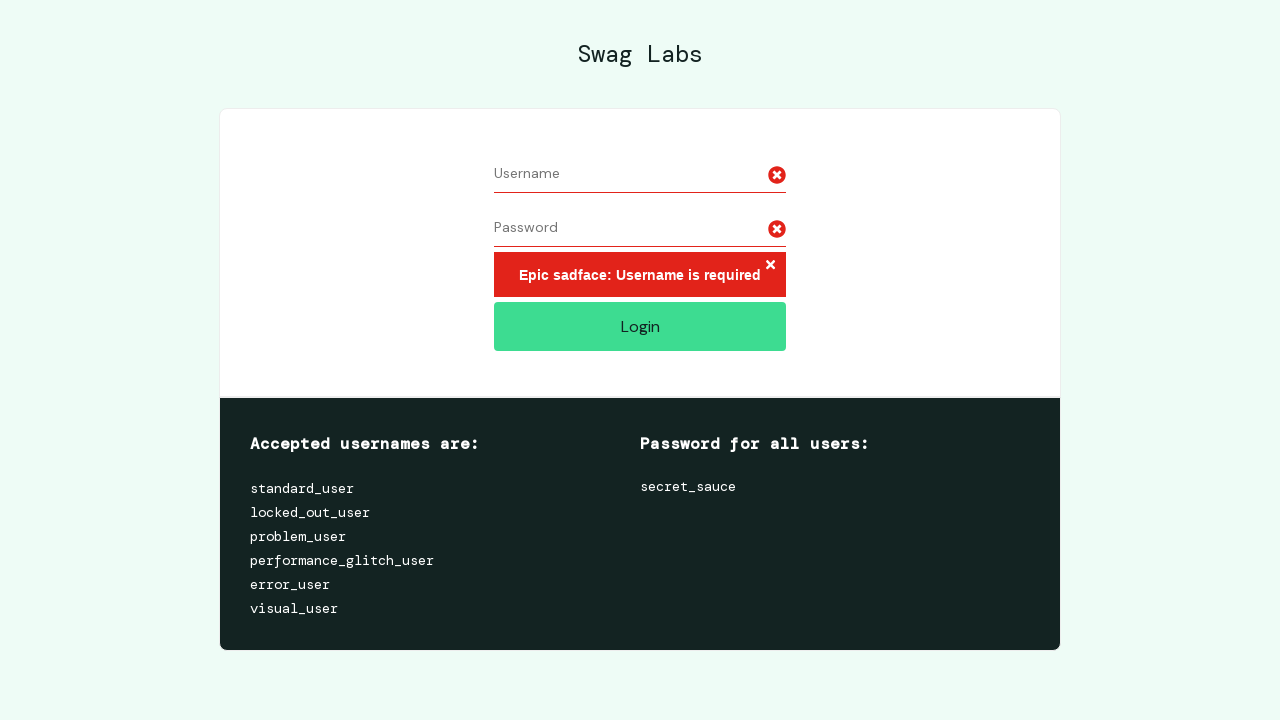

Verified X icon is visible next to password field
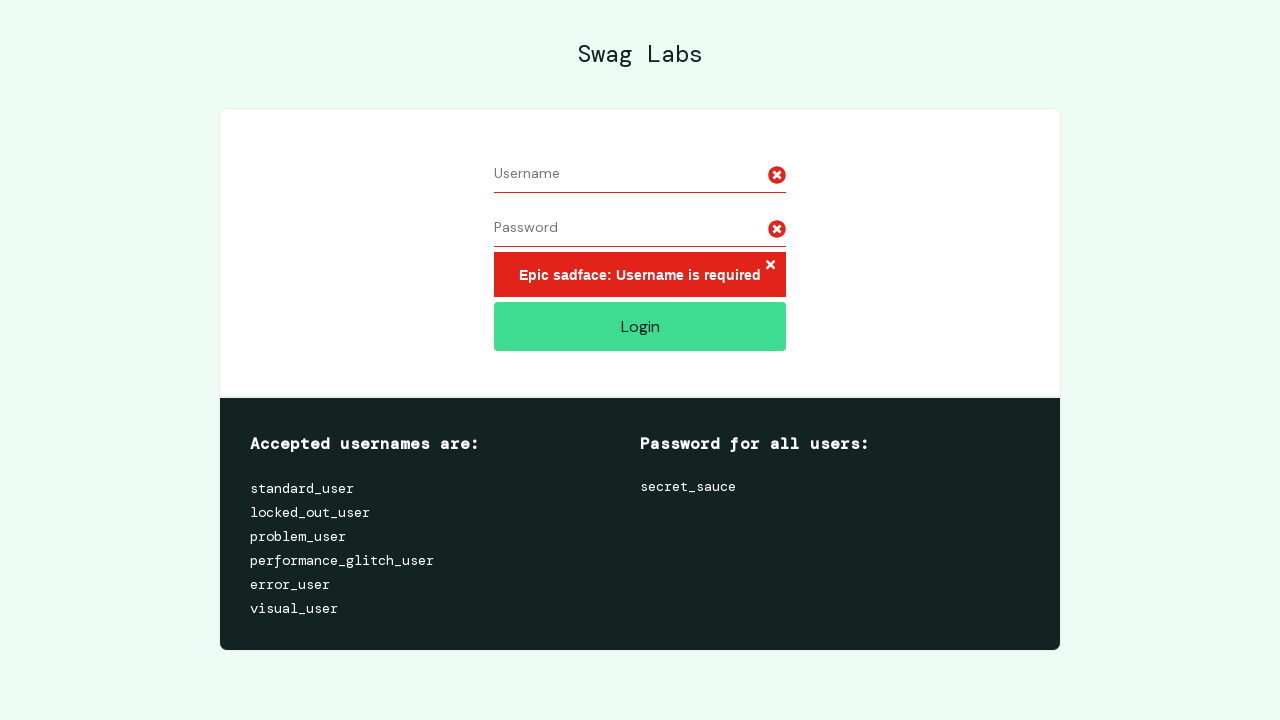

Clicked error message close button at (770, 266) on button.error-button
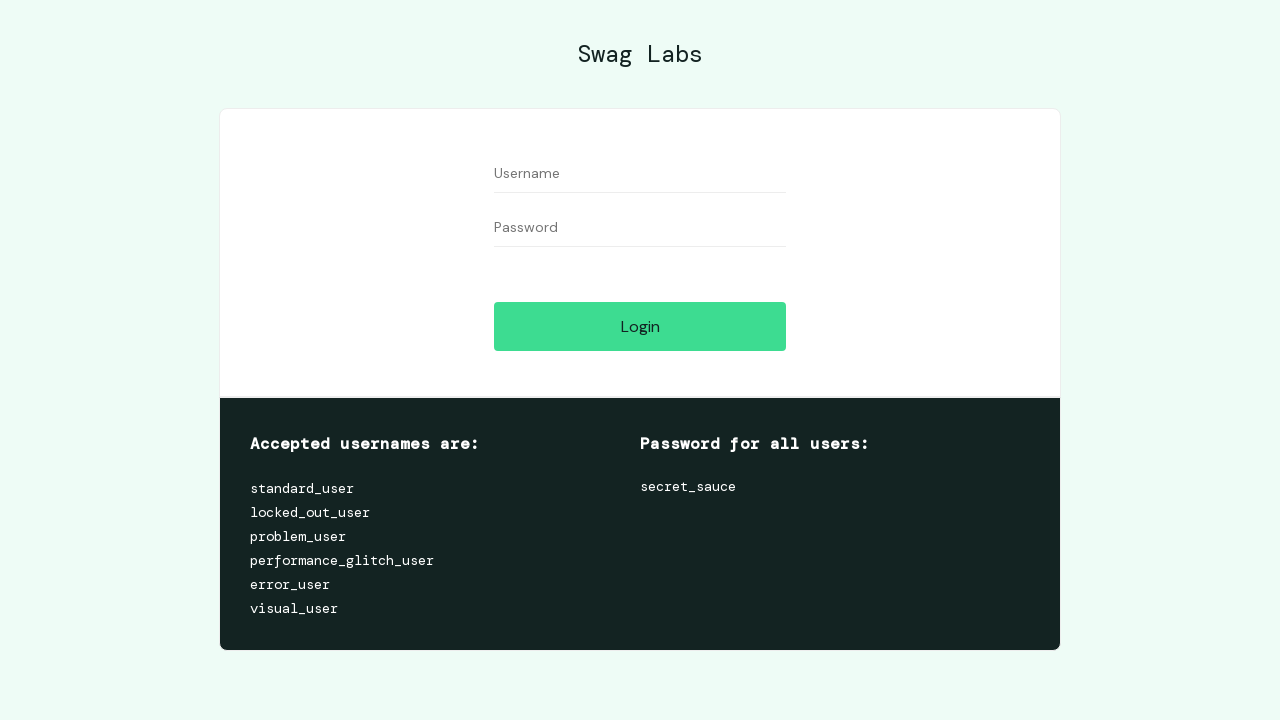

Waited 500ms for error icons to disappear
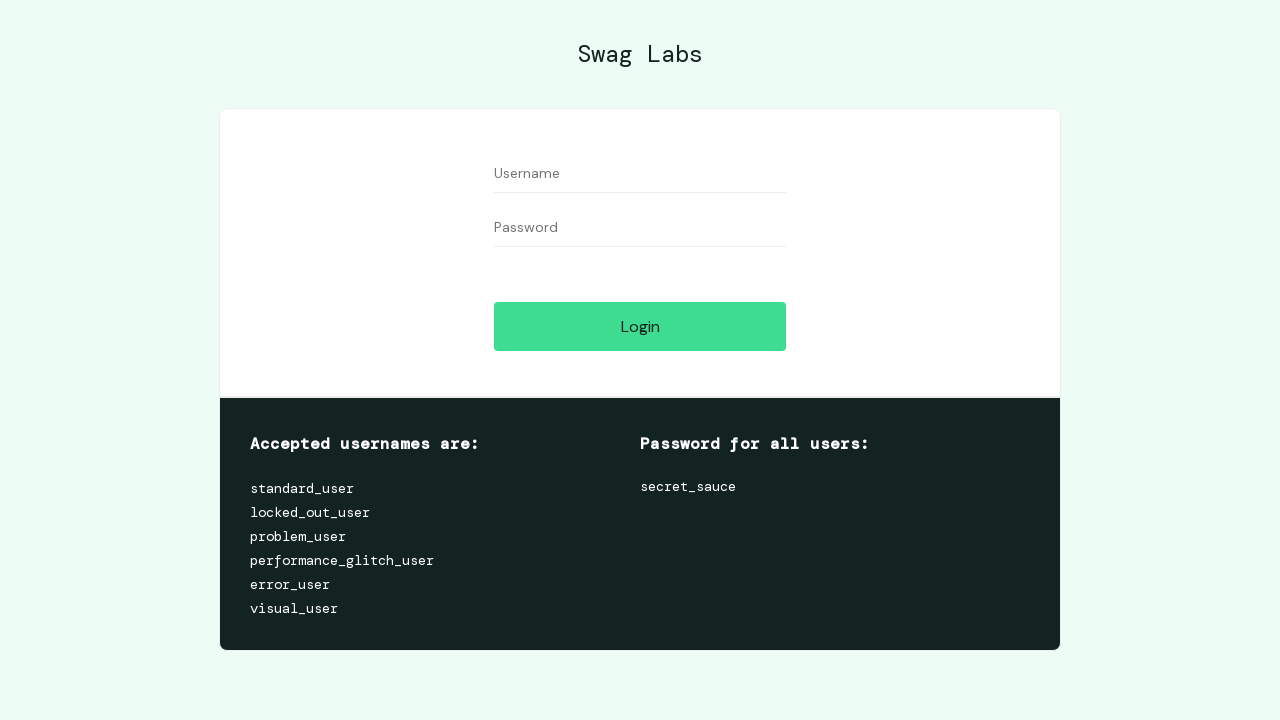

Verified X icon is no longer visible next to username field
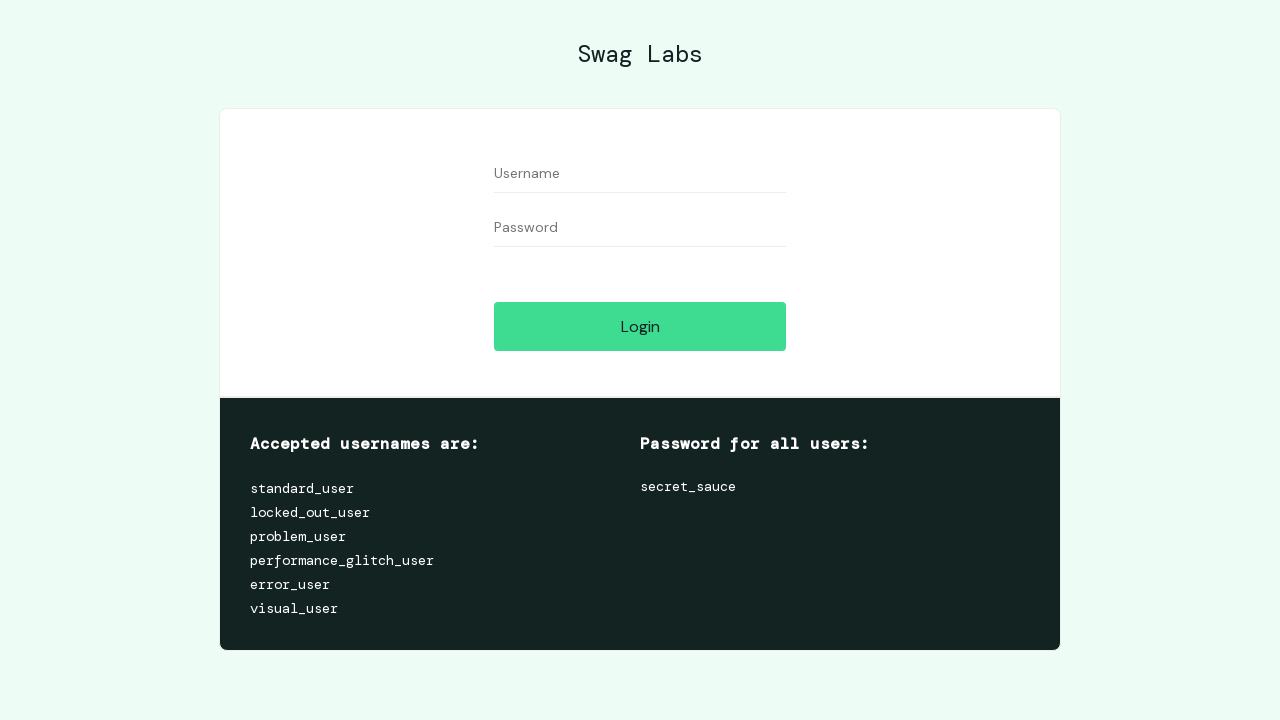

Verified X icon is no longer visible next to password field
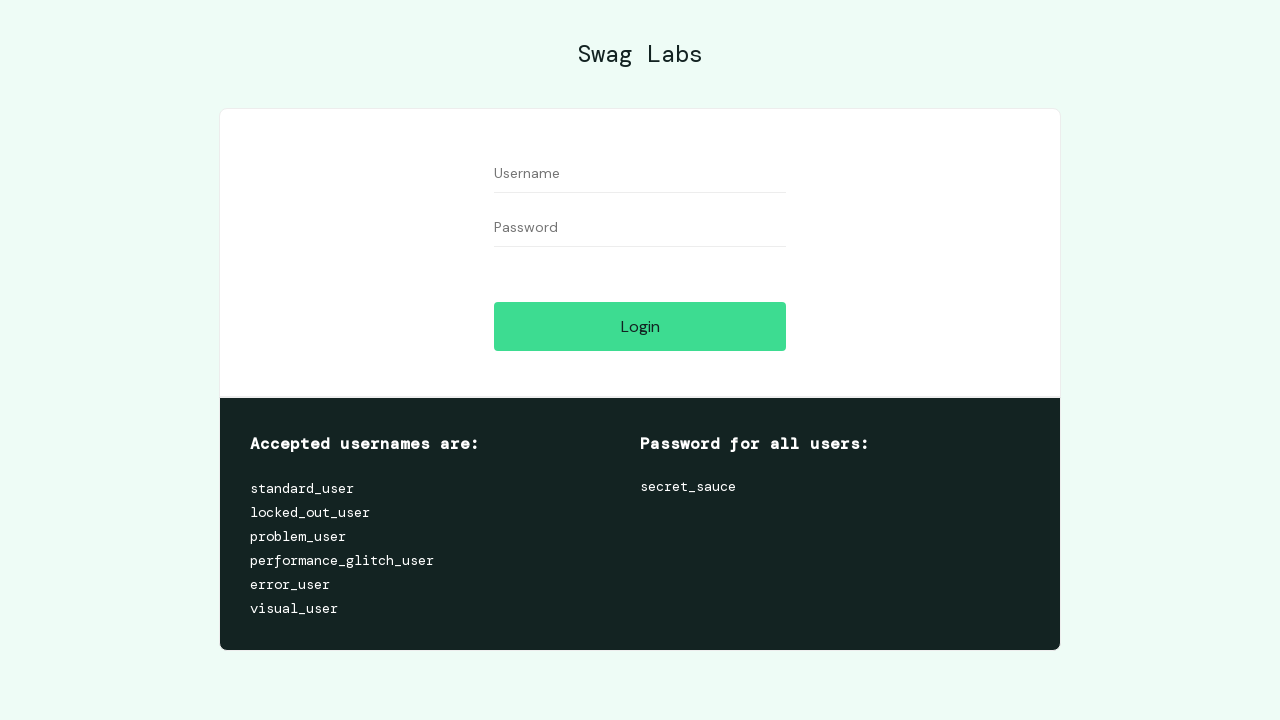

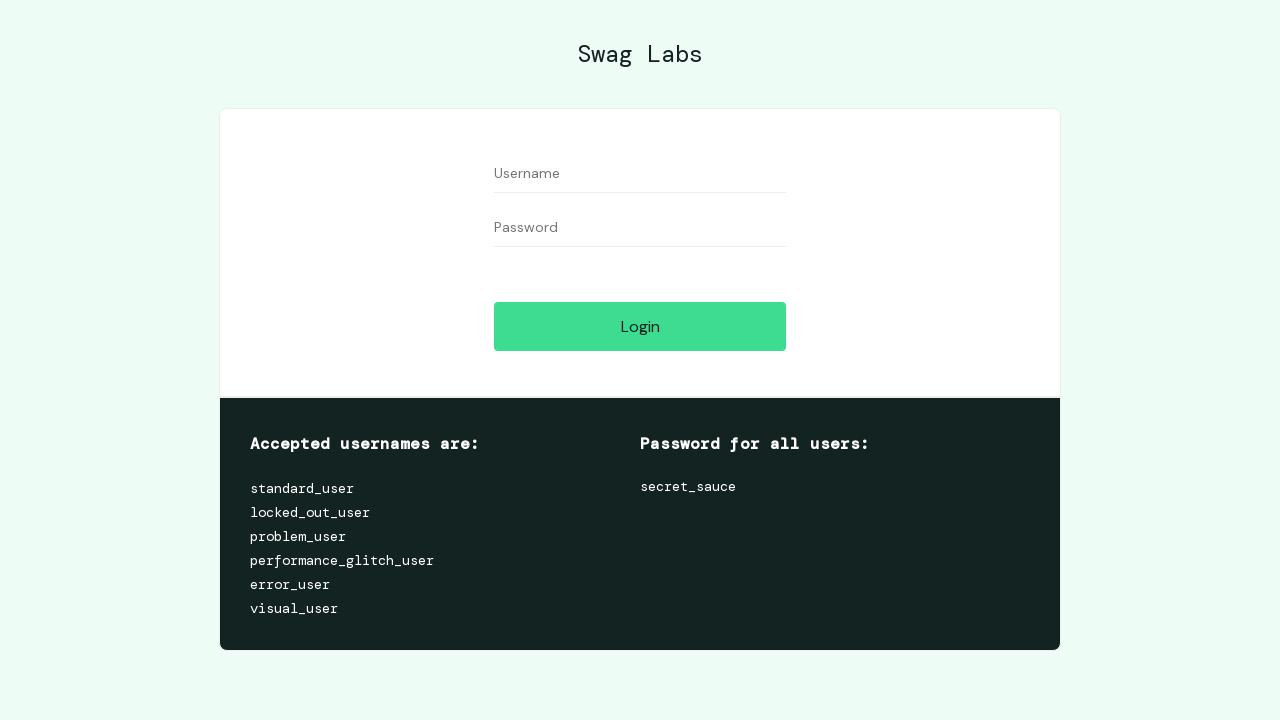